Searches for a company by INN (tax ID) on the Russian EGRUL registry website and downloads the company statement

Starting URL: https://egrul.nalog.ru/index.html

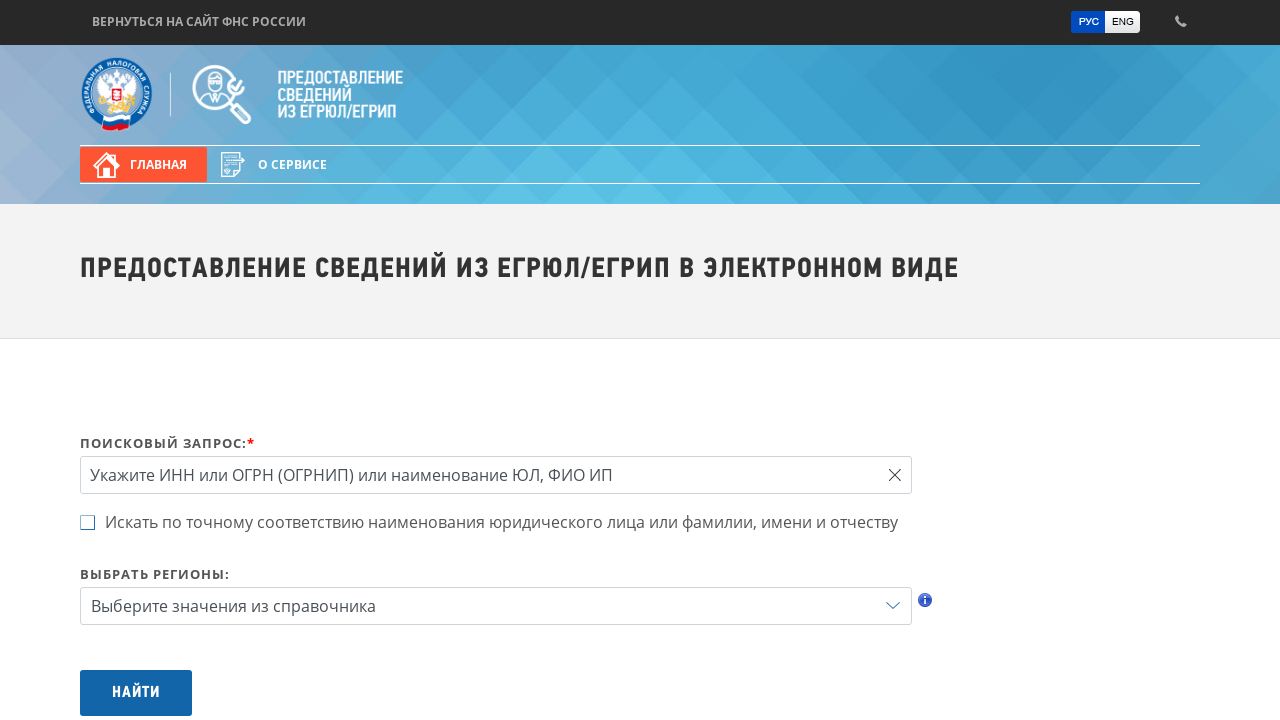

INN input field loaded
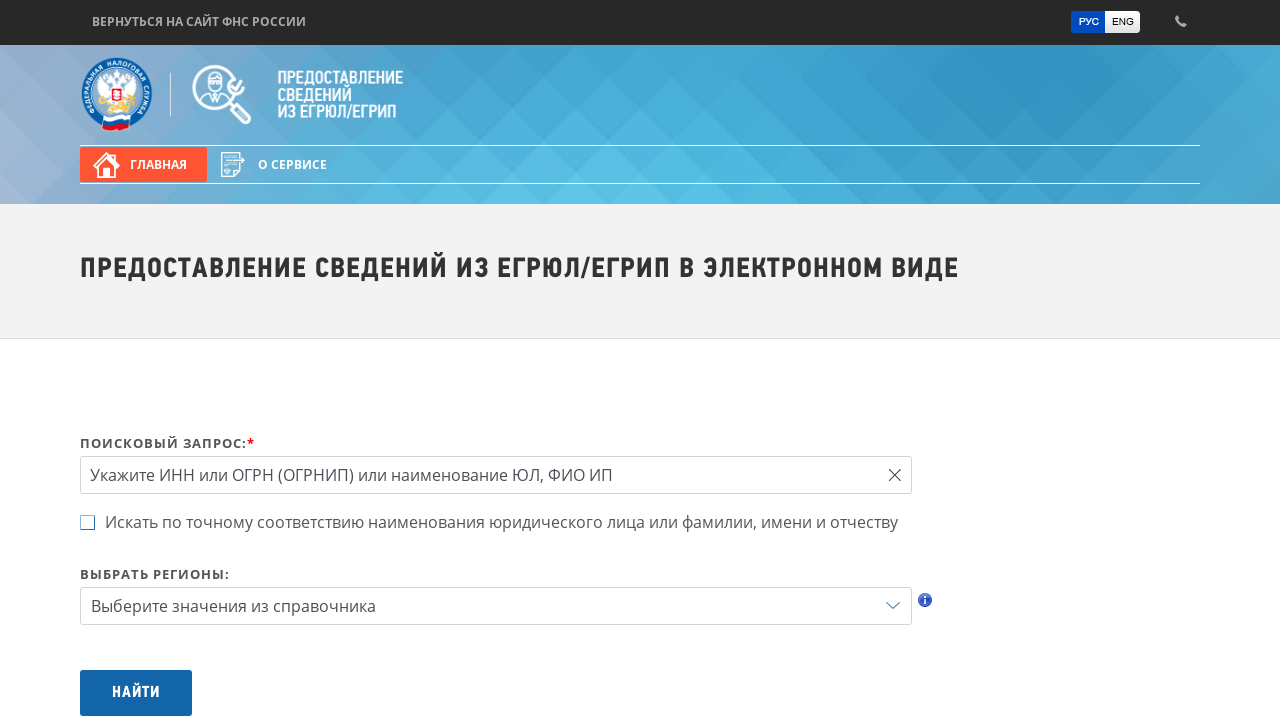

Filled INN field with '7707083893' on #query
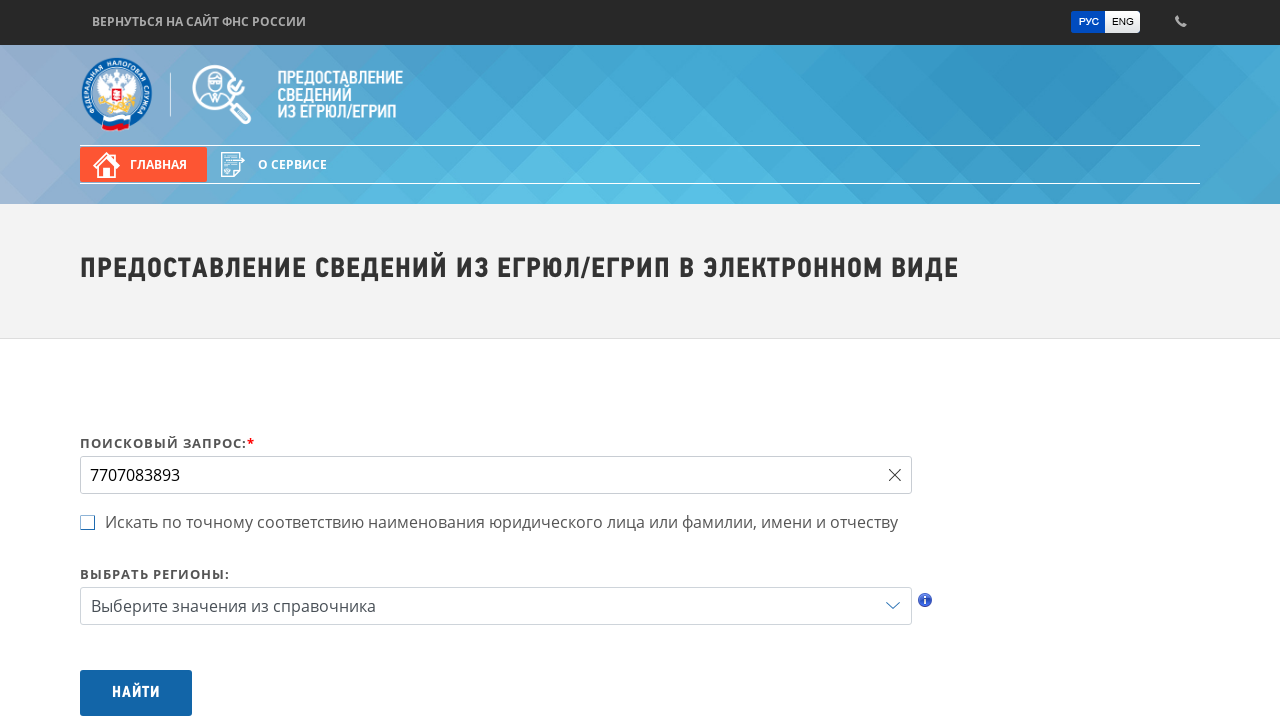

Pressed Enter to search for company by INN on #query
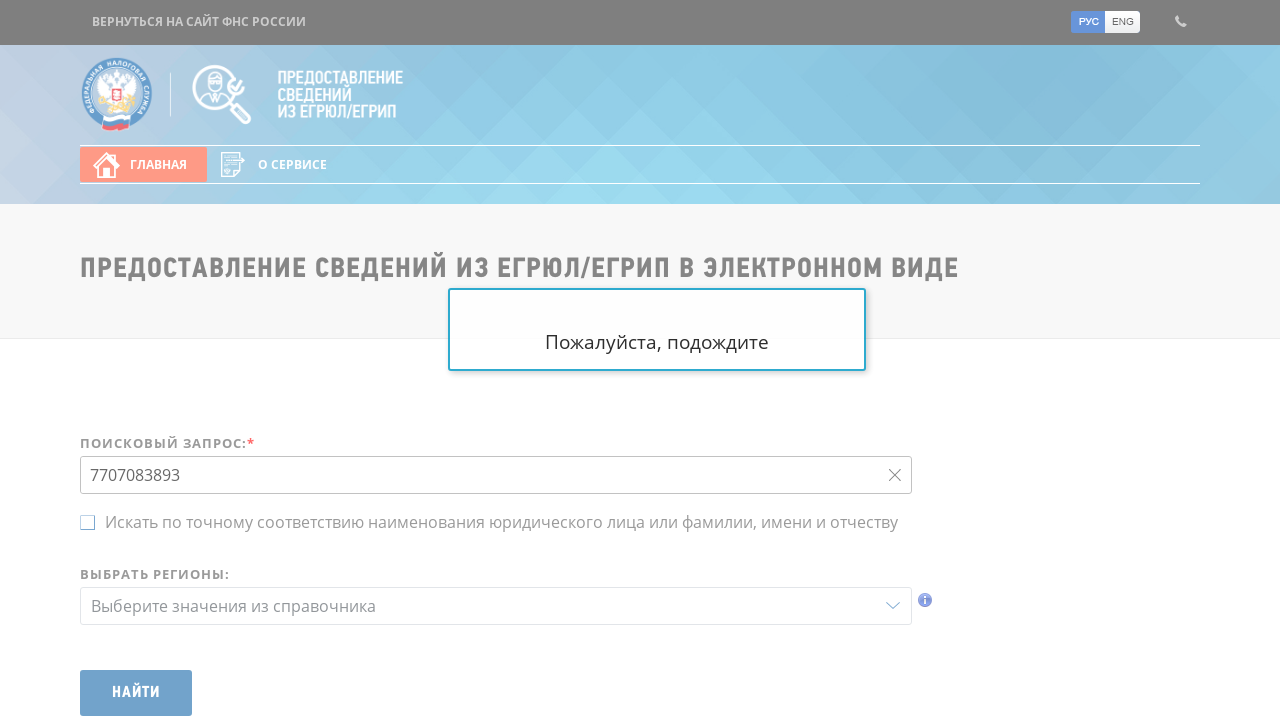

Search results loaded on EGRUL registry
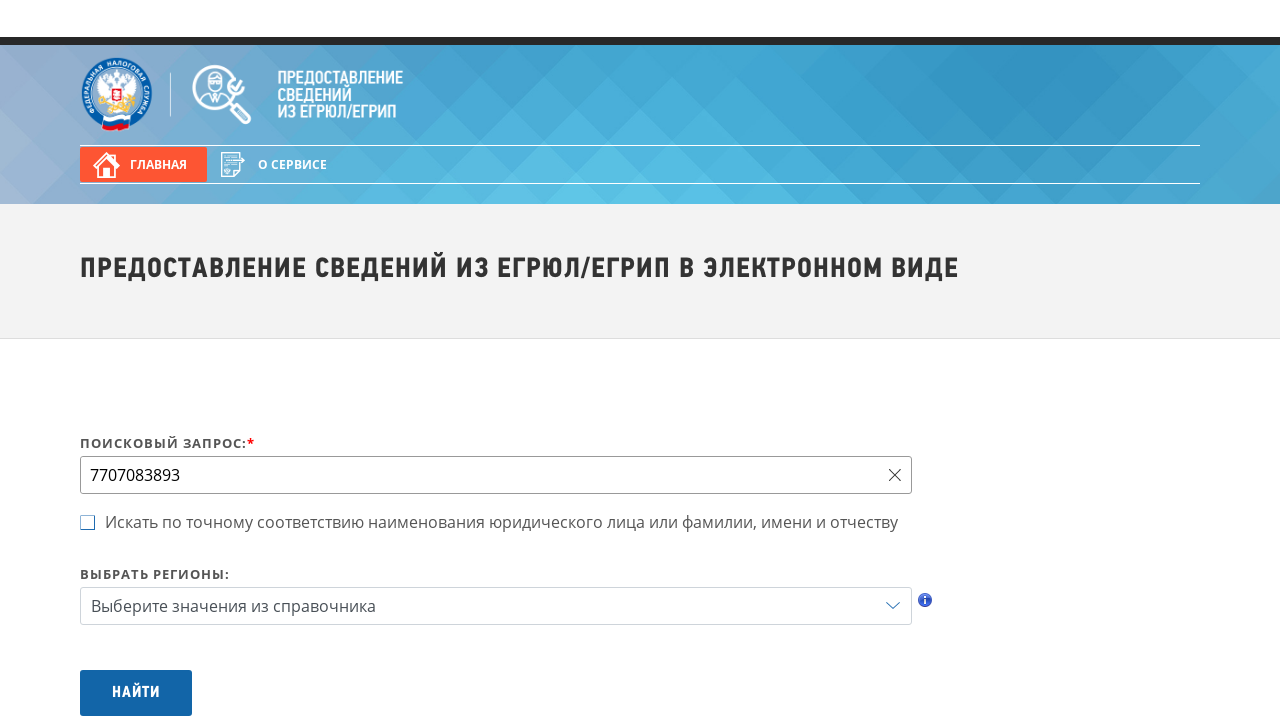

Statement download button appeared
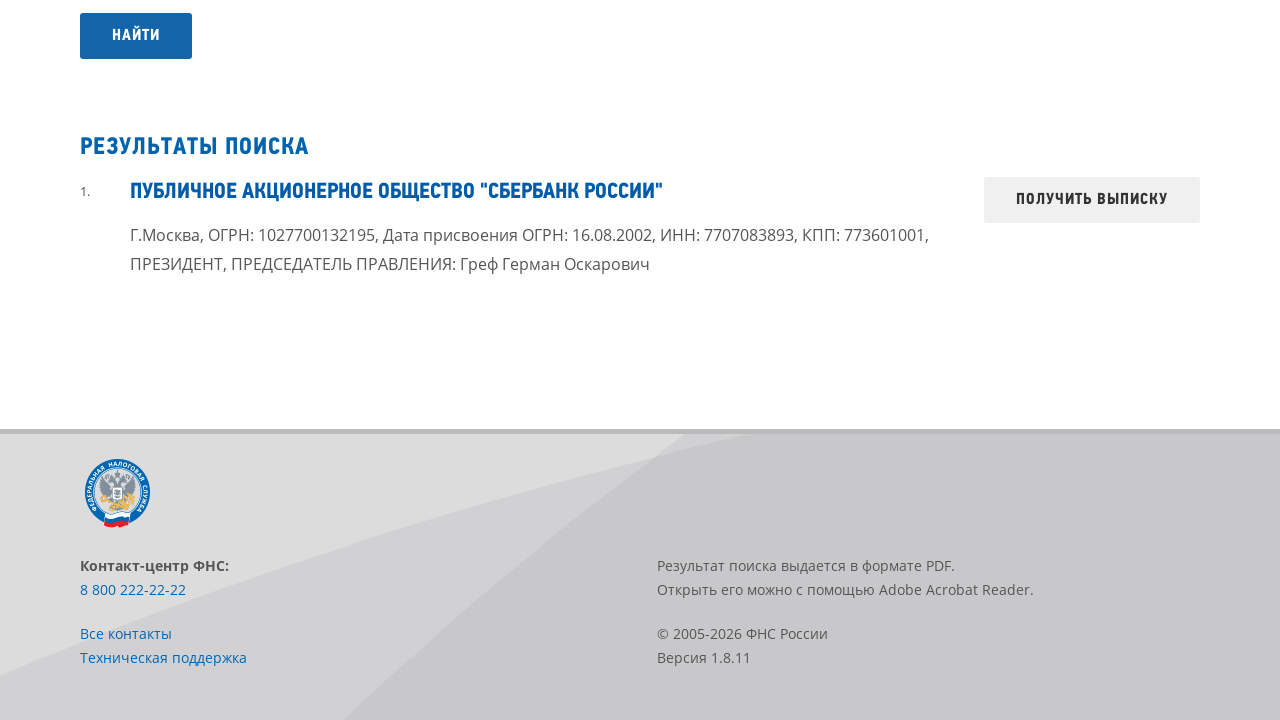

Clicked button to download company statement at (1092, 200) on .btn-with-icon.btn-excerpt.op-excerpt
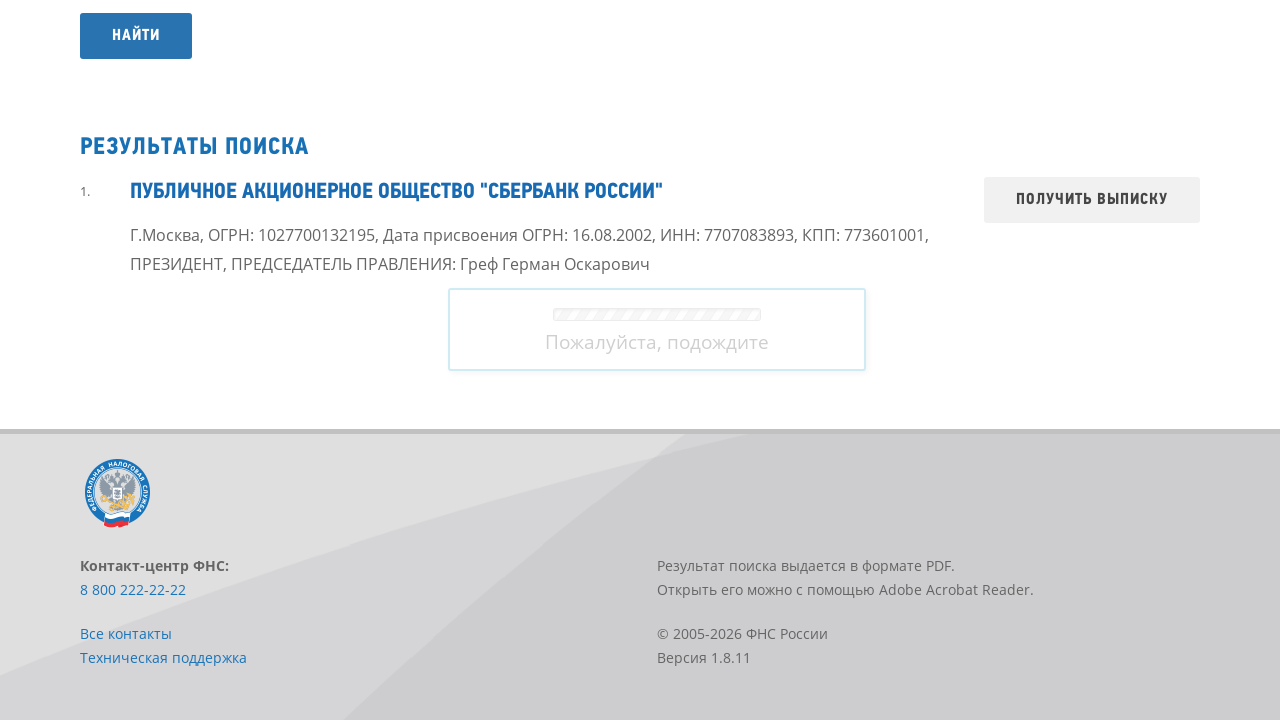

Waited 5 seconds for download to complete
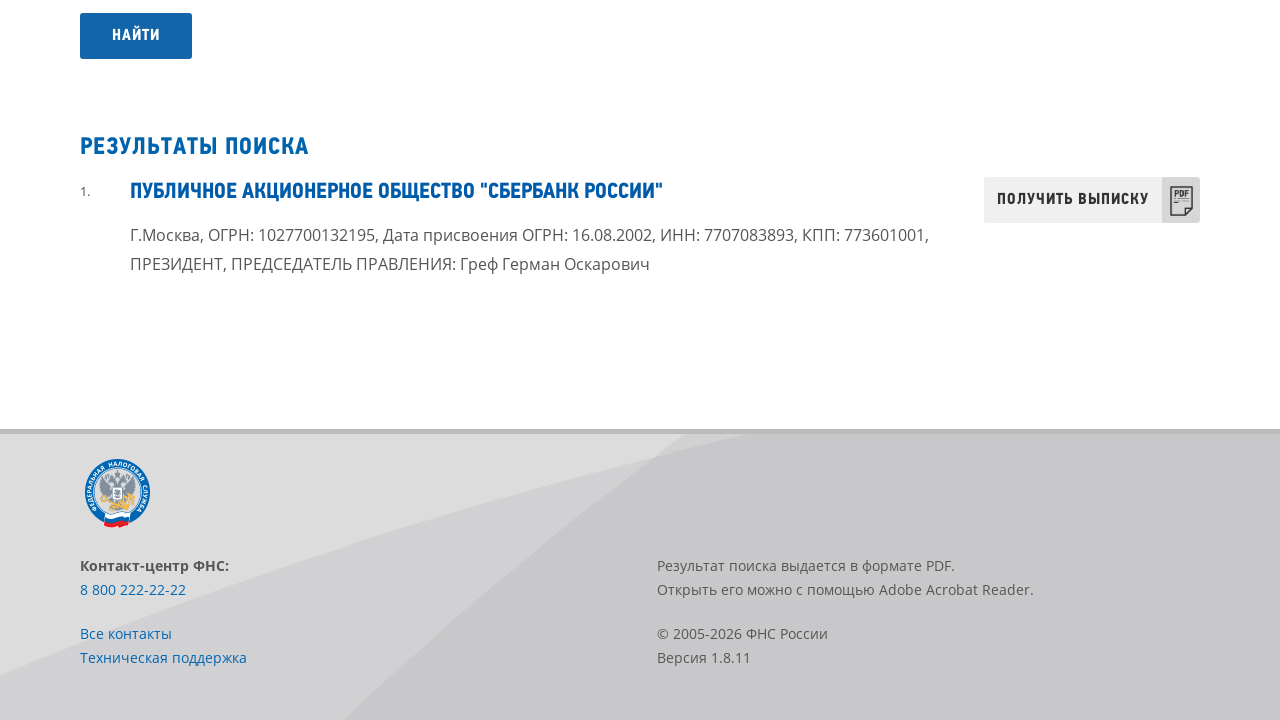

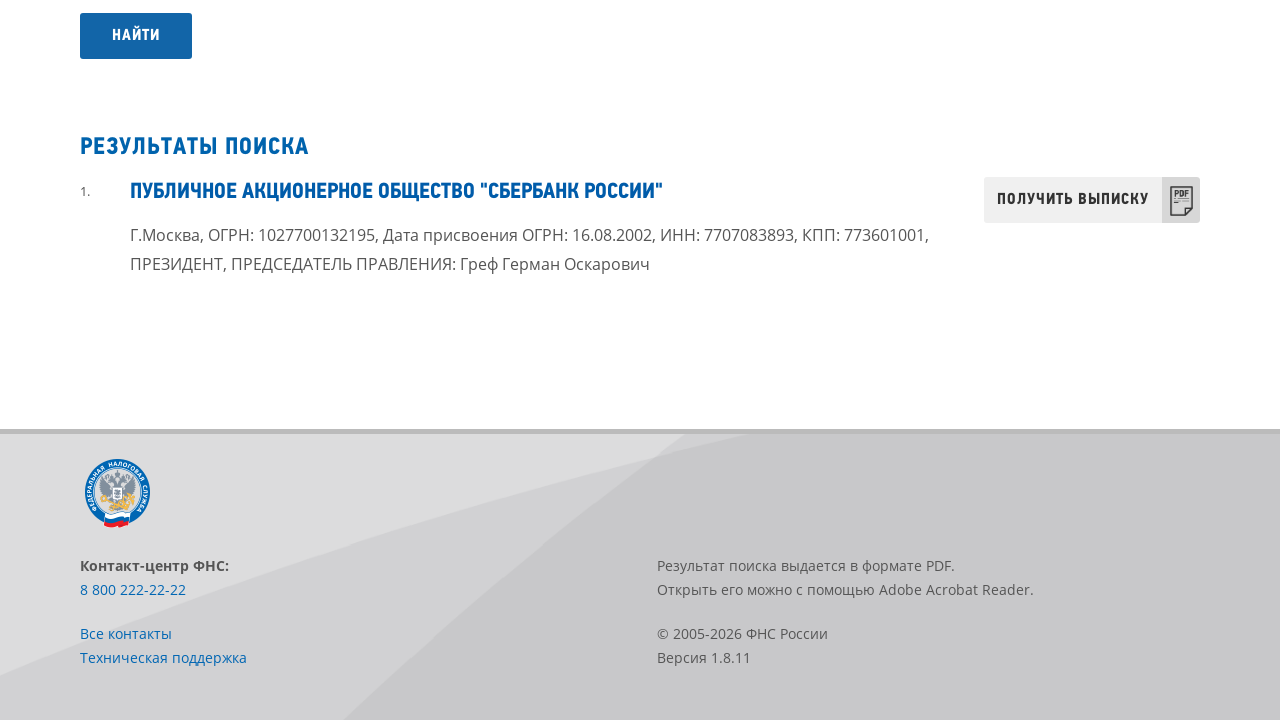